Tests window handle functionality using a list-based approach to track windows, opening a new window and switching between them while verifying page titles.

Starting URL: https://the-internet.herokuapp.com/windows

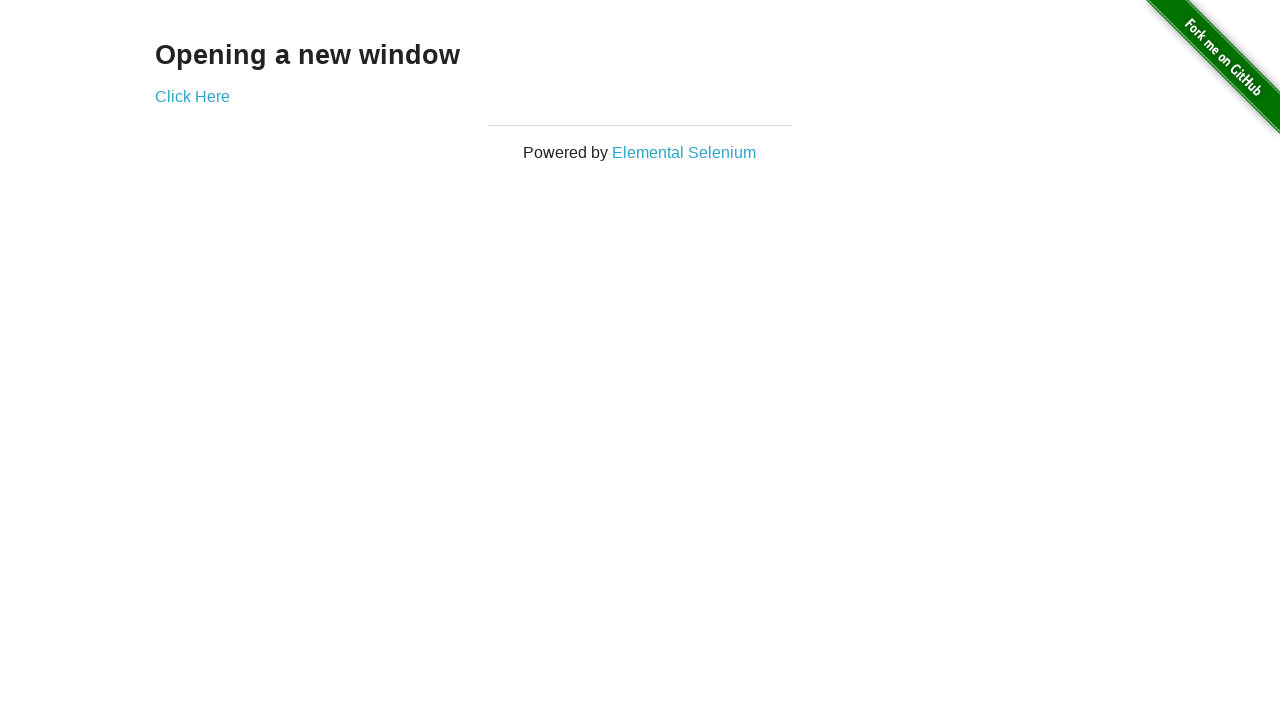

Located heading element on the page
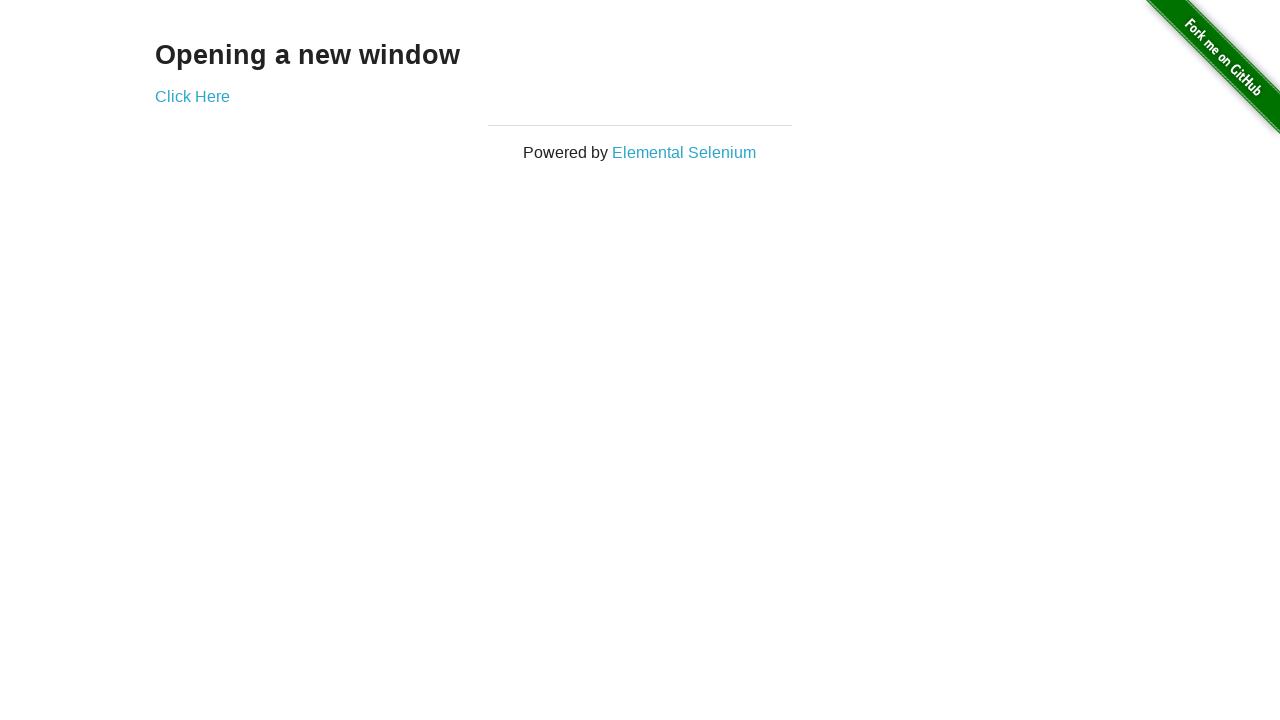

Verified heading text is 'Opening a new window'
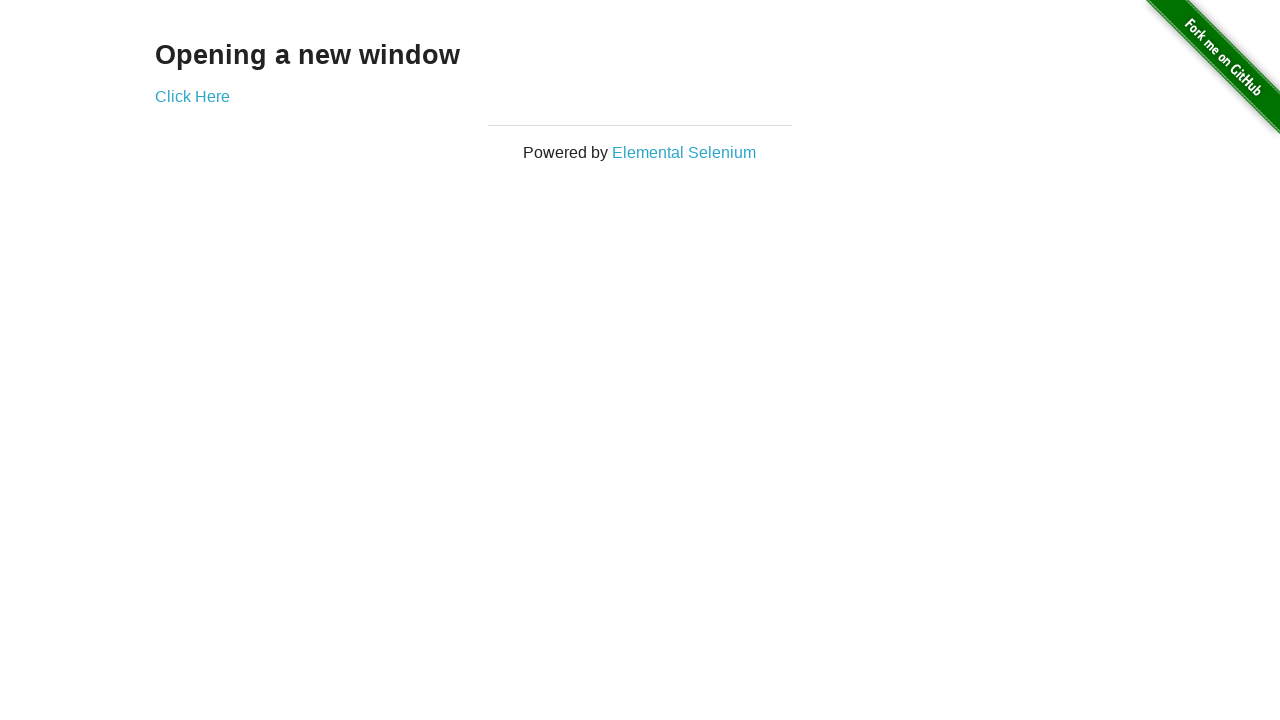

Verified page title is 'The Internet'
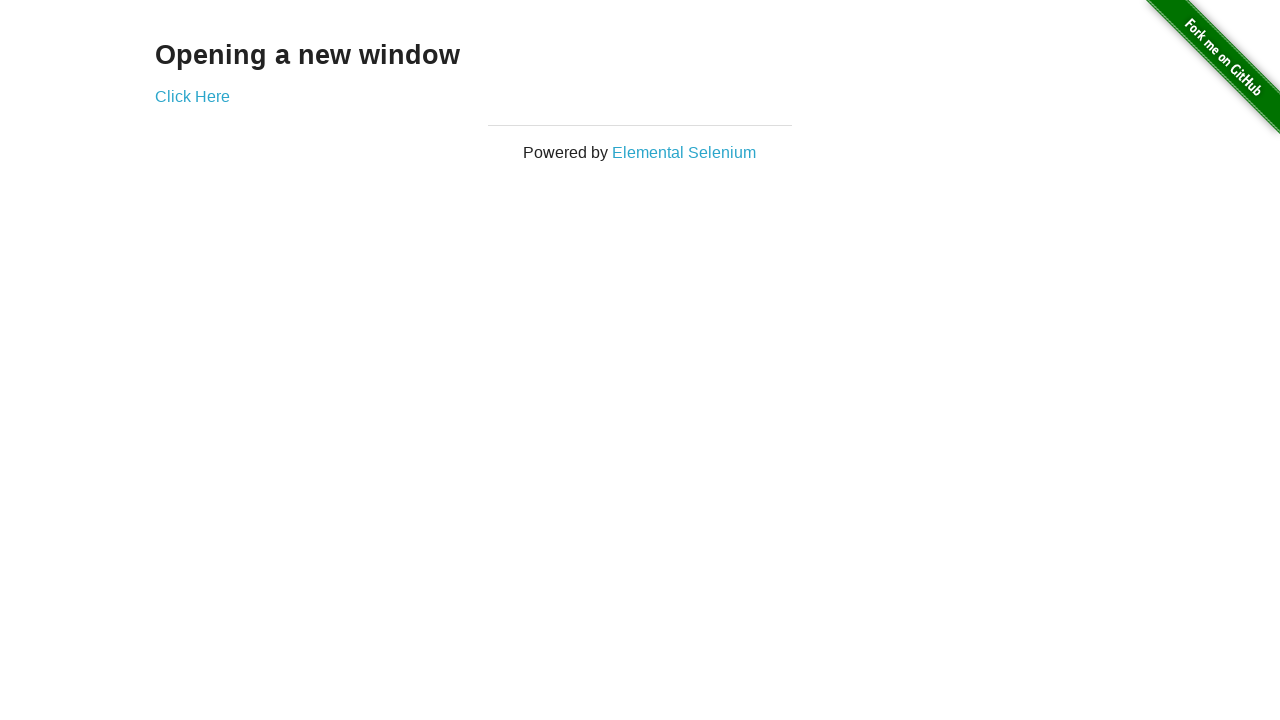

Clicked 'Click Here' button to open new window at (192, 96) on (//a)[2]
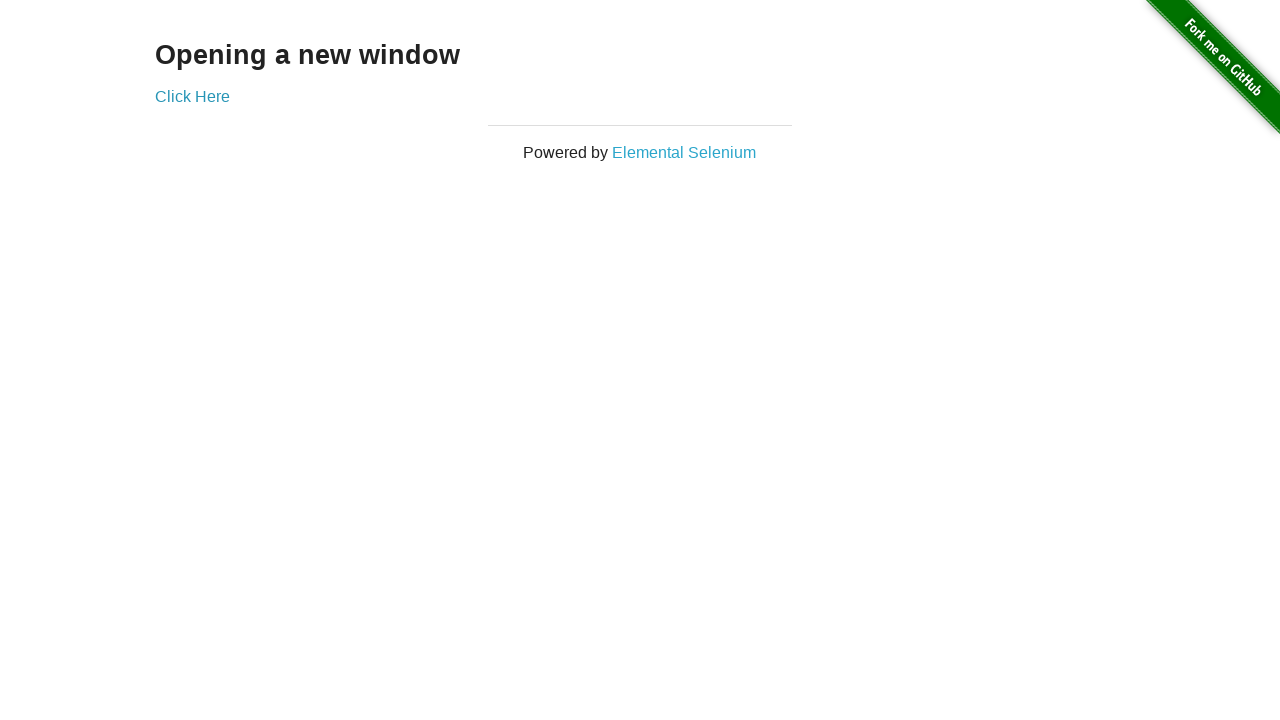

New page object captured from context
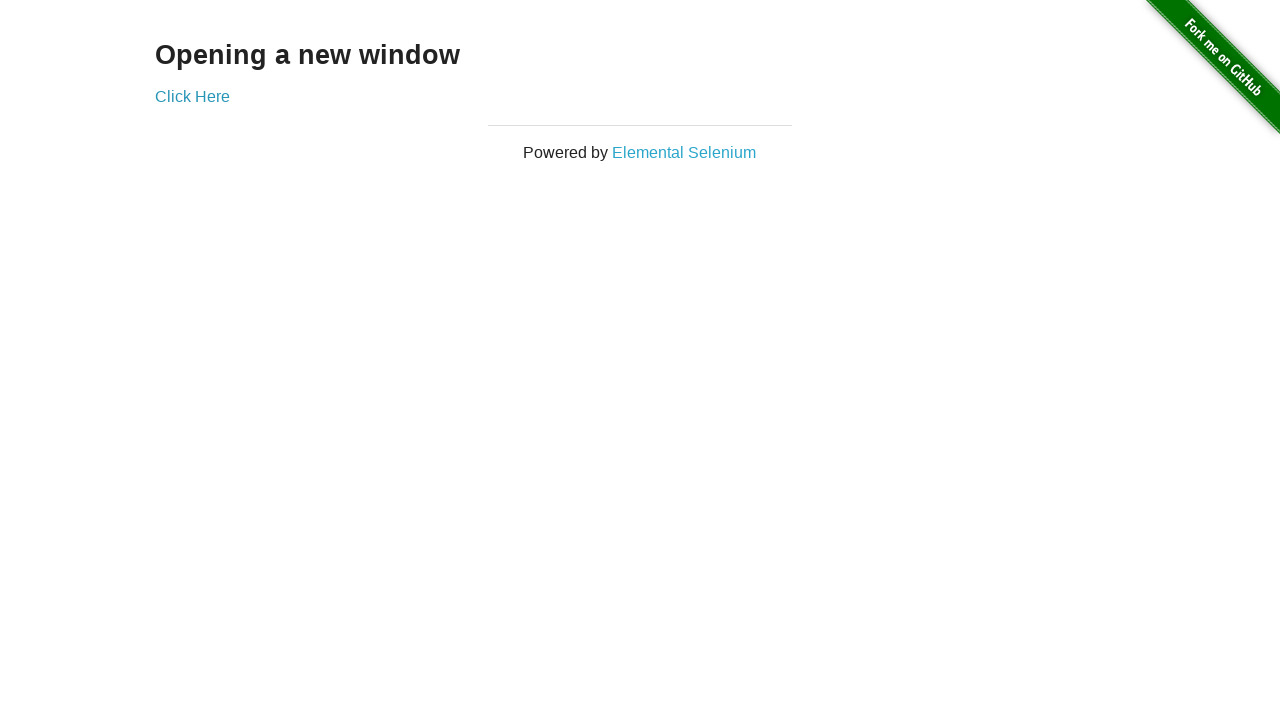

Waited for new page to load
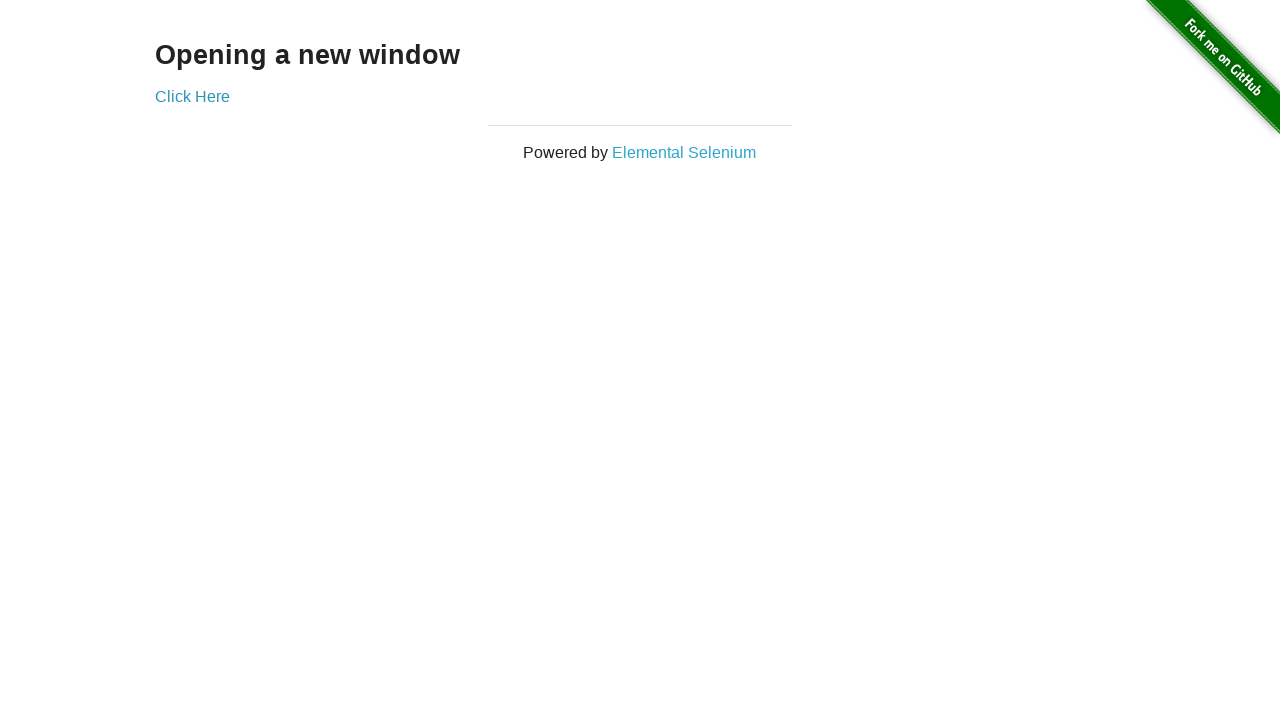

Verified new page title is 'New Window'
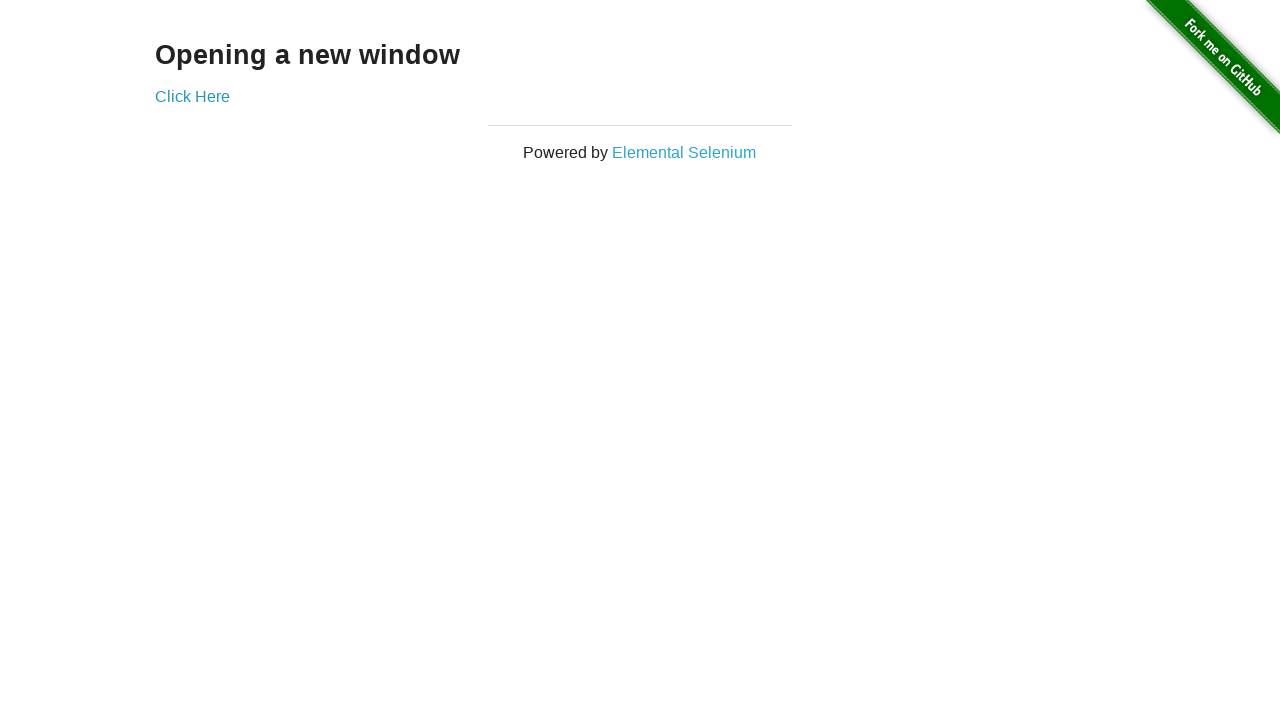

Switched back to original page by bringing it to front
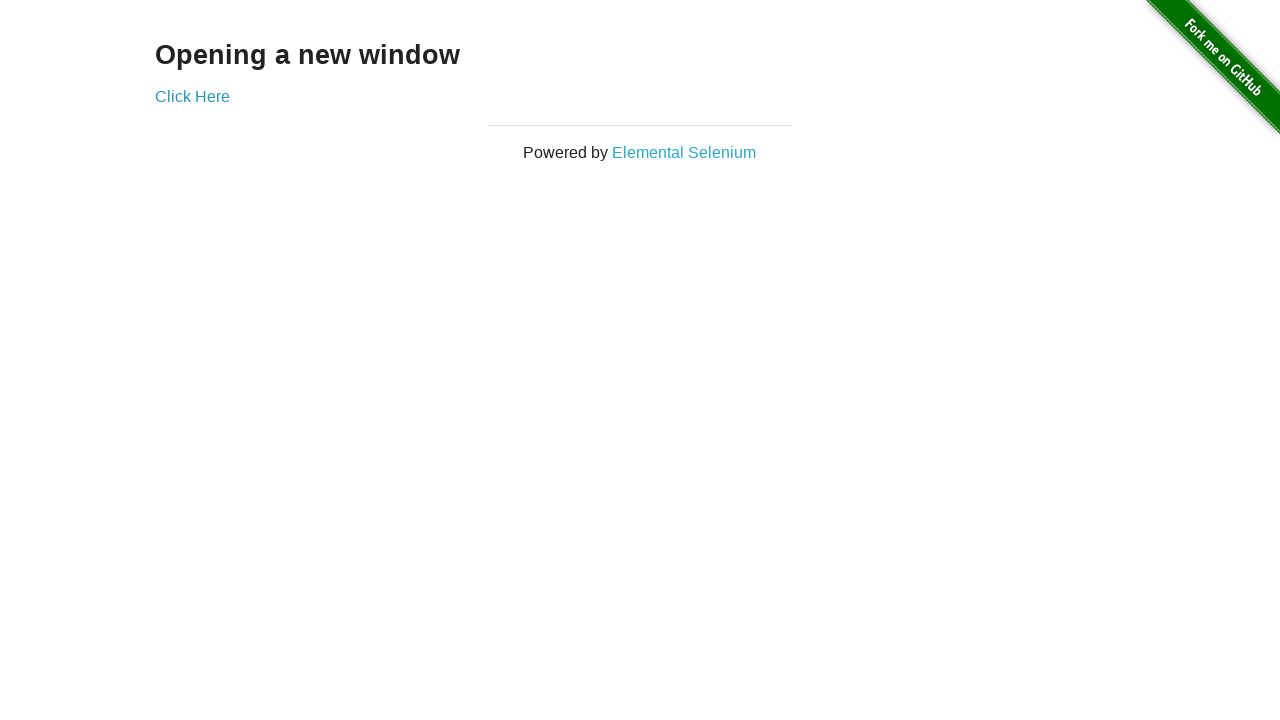

Verified original page title is 'The Internet'
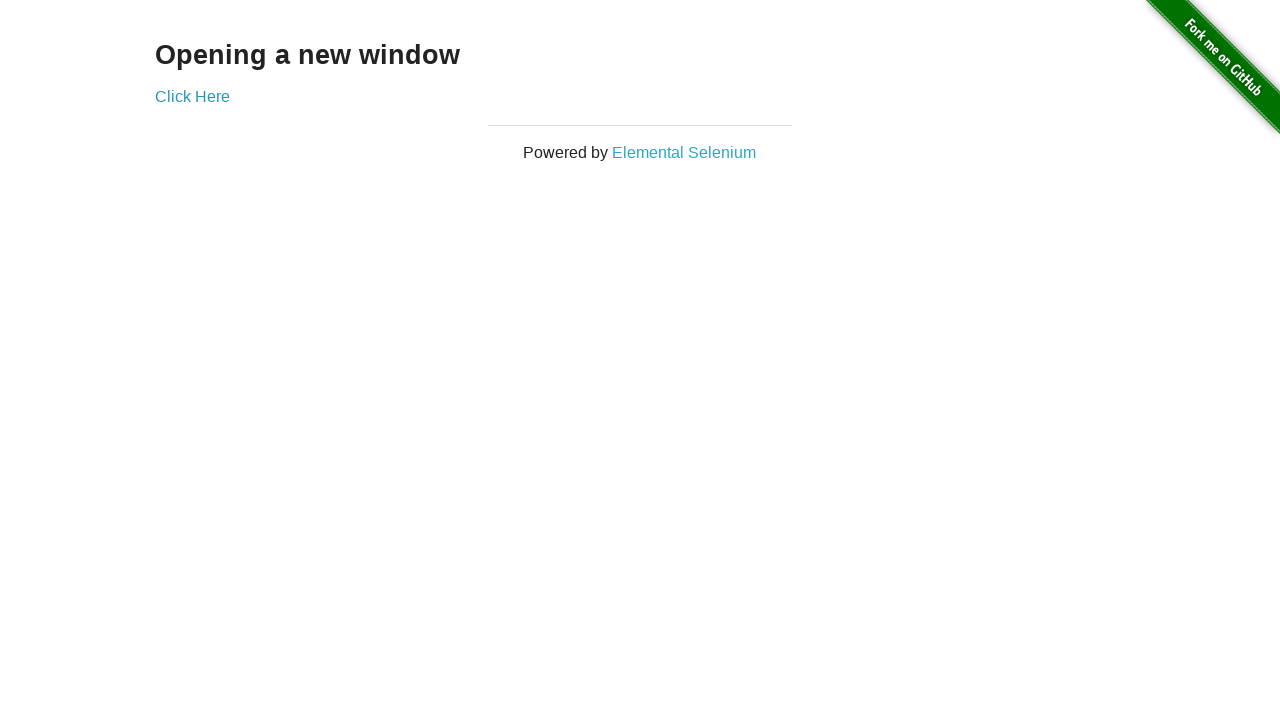

Switched to new page by bringing it to front
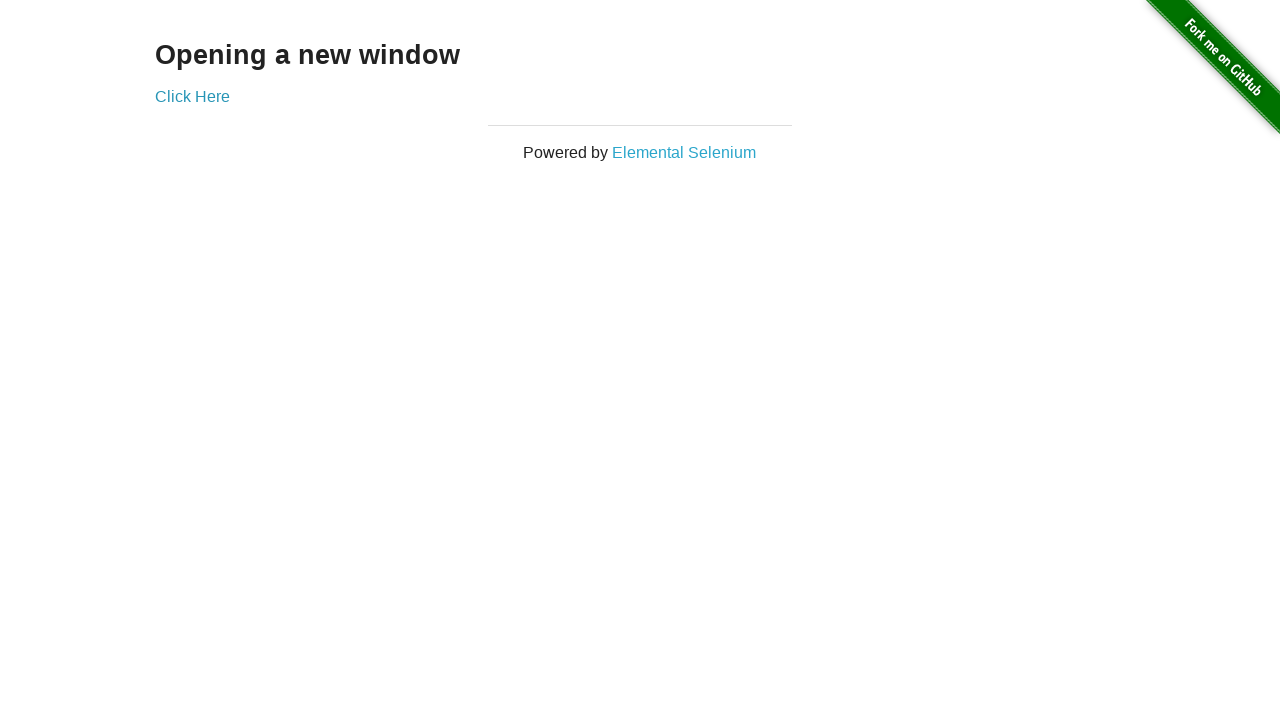

Switched back to original page by bringing it to front
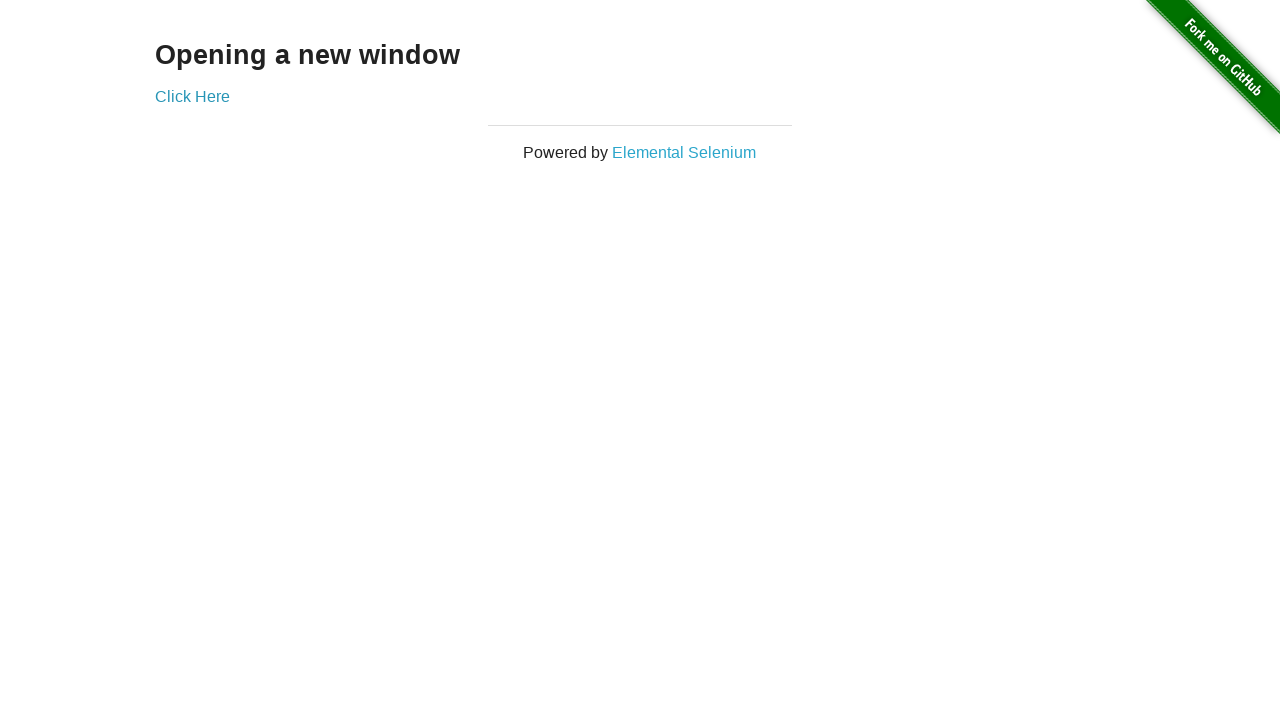

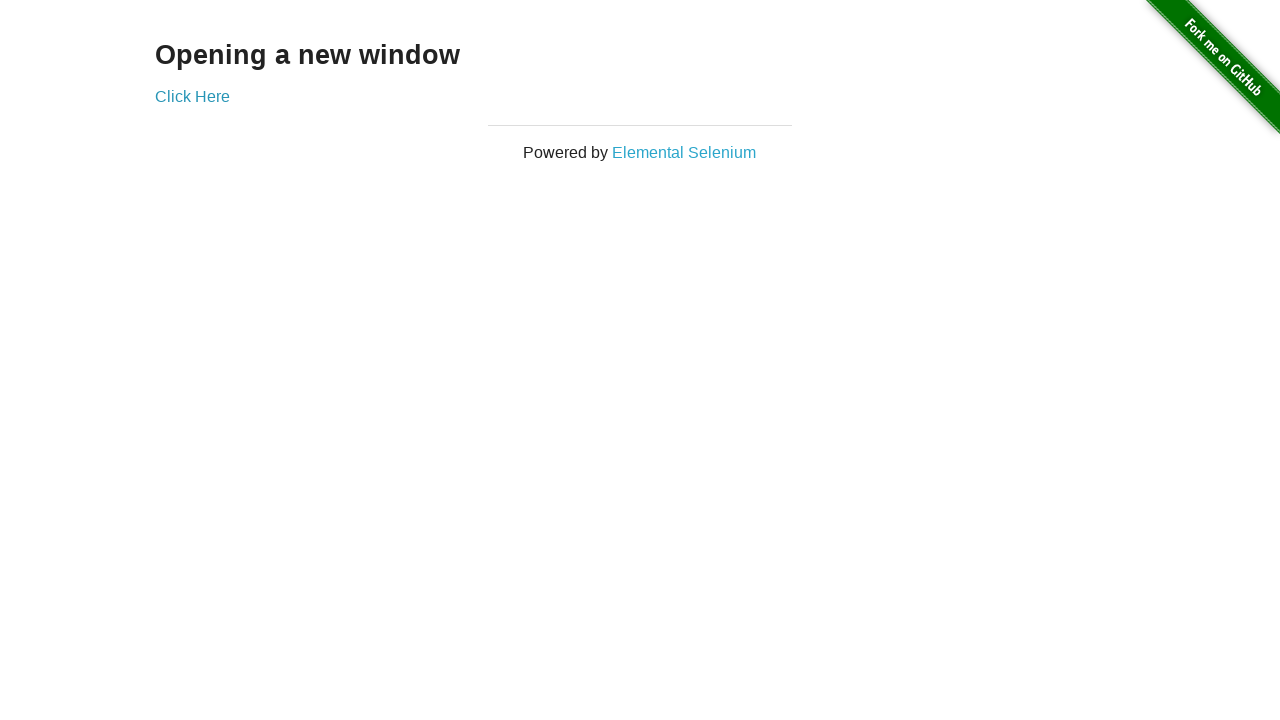